Tests scrolling to a specific section on the page, hovering over an arrow element, and performing a double-click on it

Starting URL: https://oportunitatisicariere.ro/

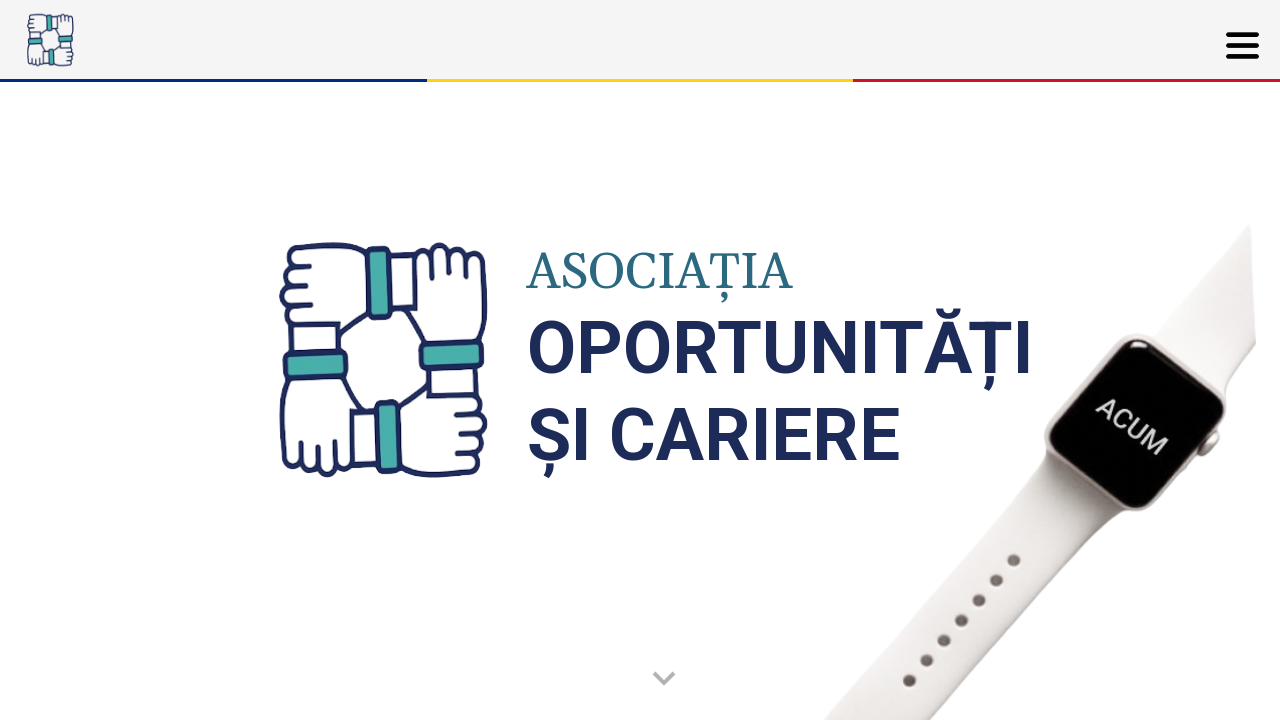

Scrolled to the jobs section
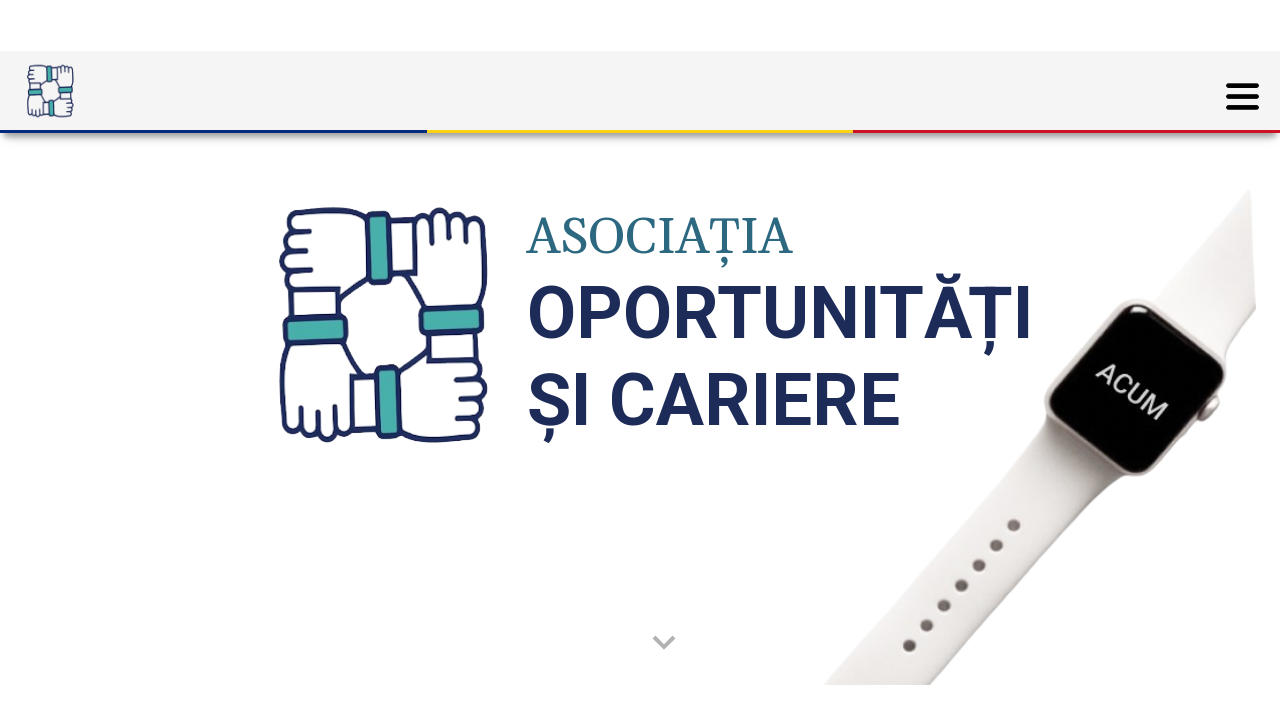

Waited for the section to be visible
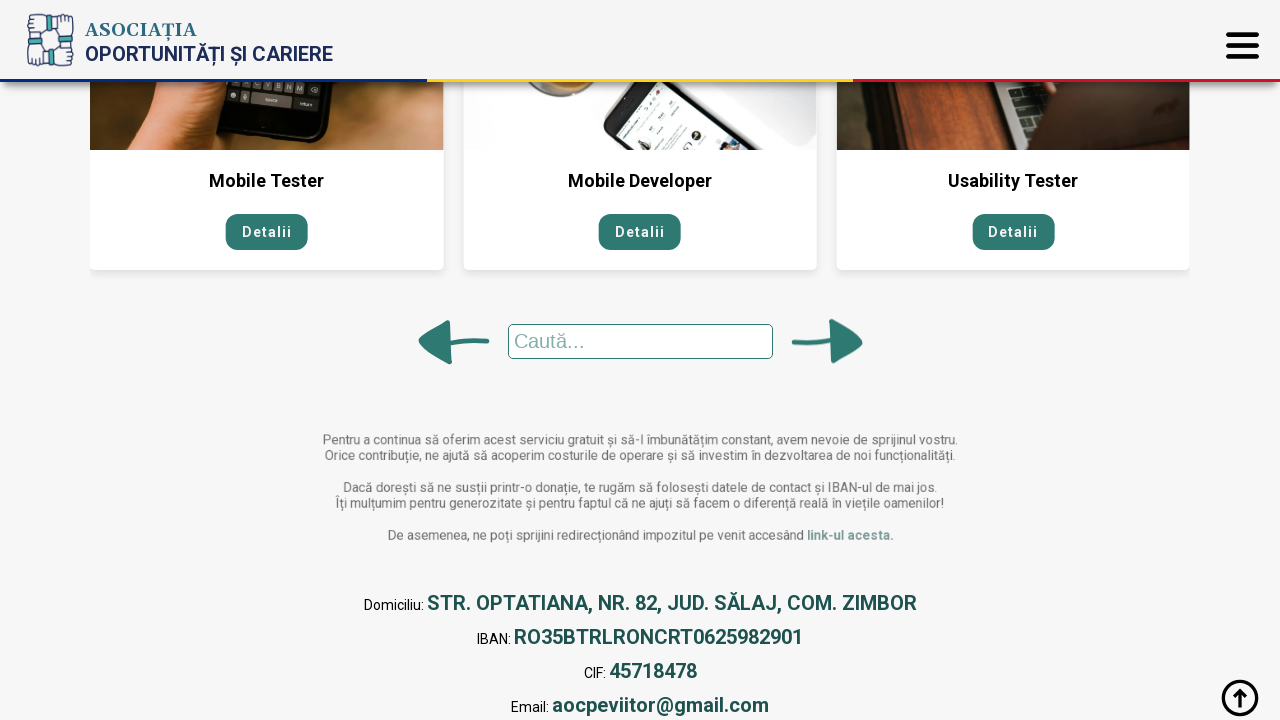

Located the arrow element
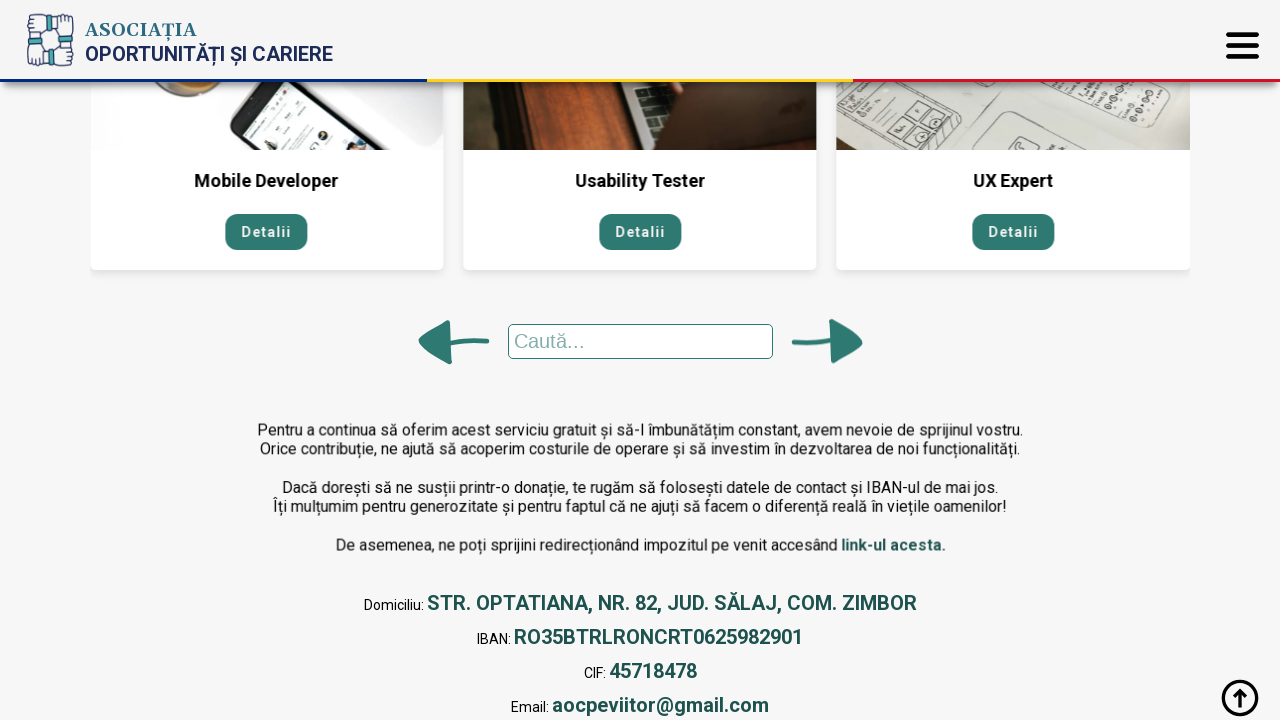

Hovered over the arrow element at (1240, 698) on xpath=/html/body/a/img
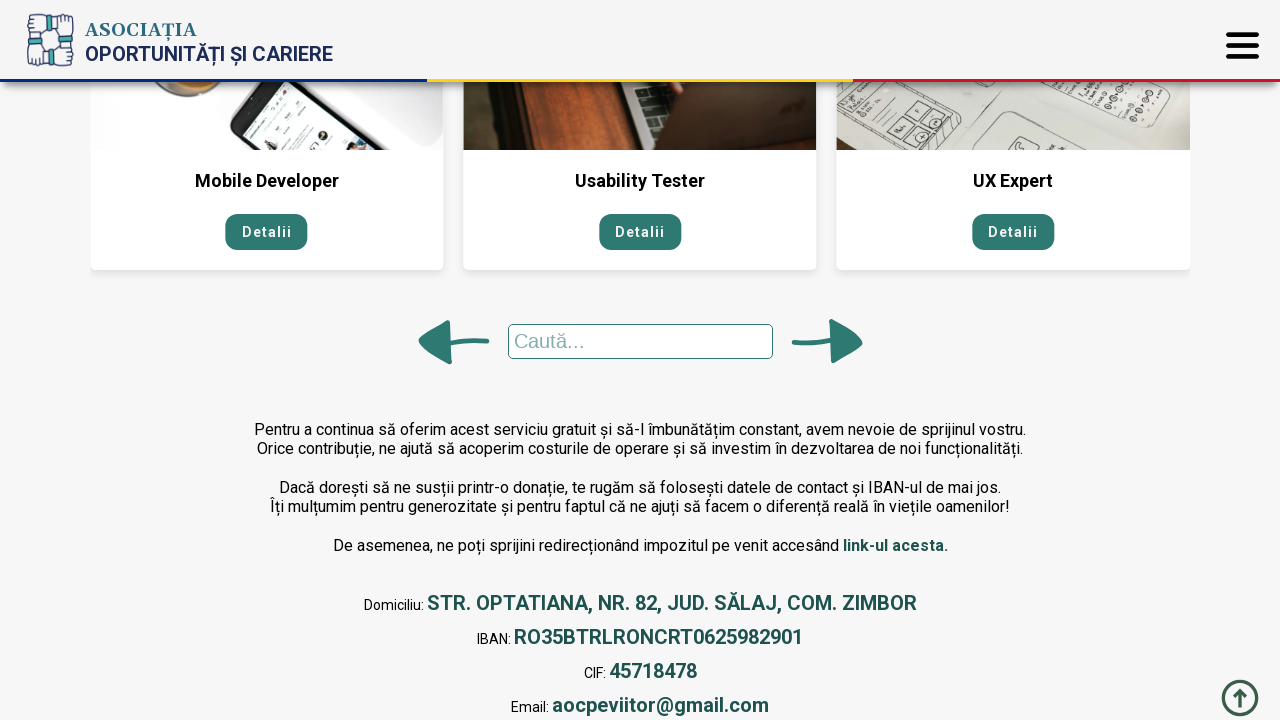

Waited after hovering over arrow
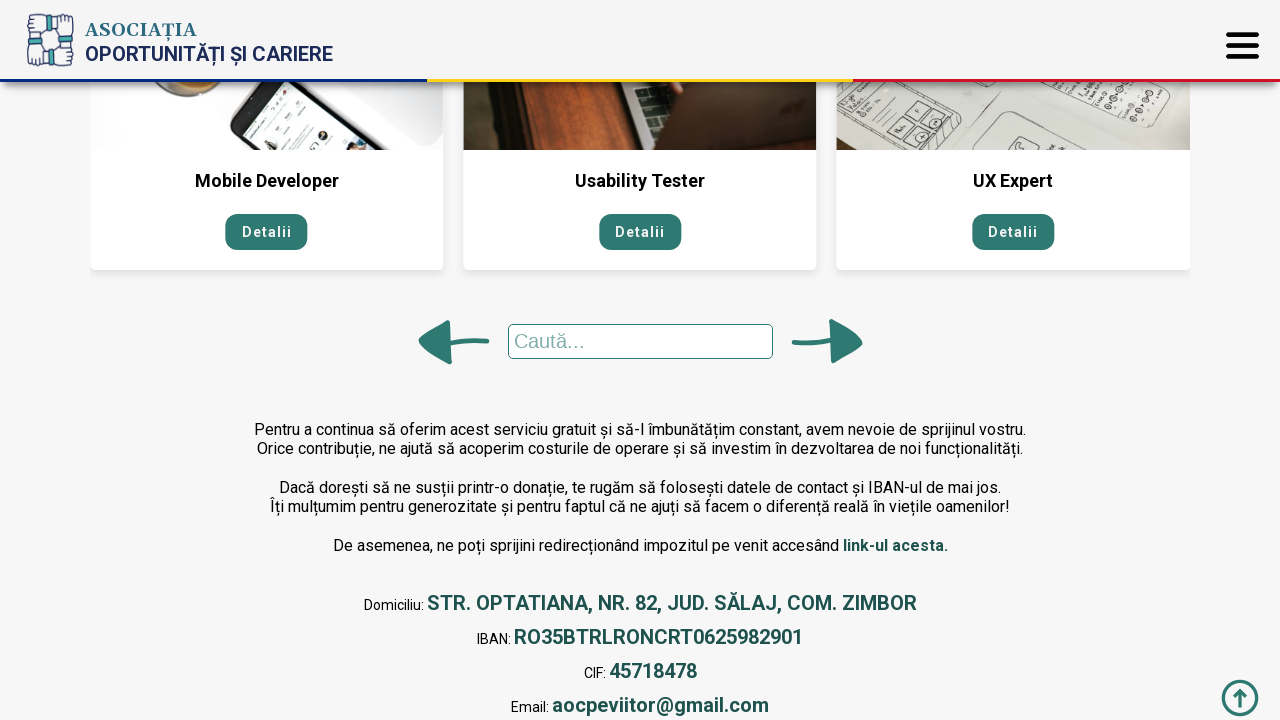

Double-clicked on the arrow element at (1240, 698) on xpath=/html/body/a/img
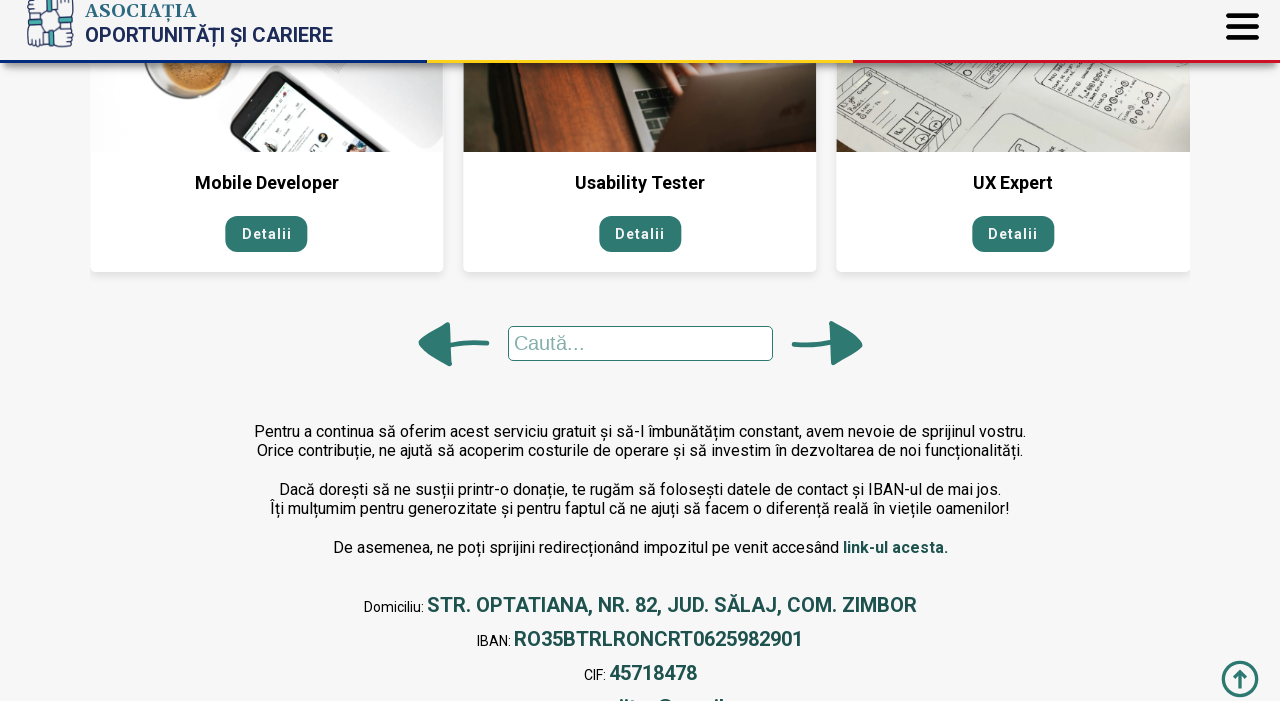

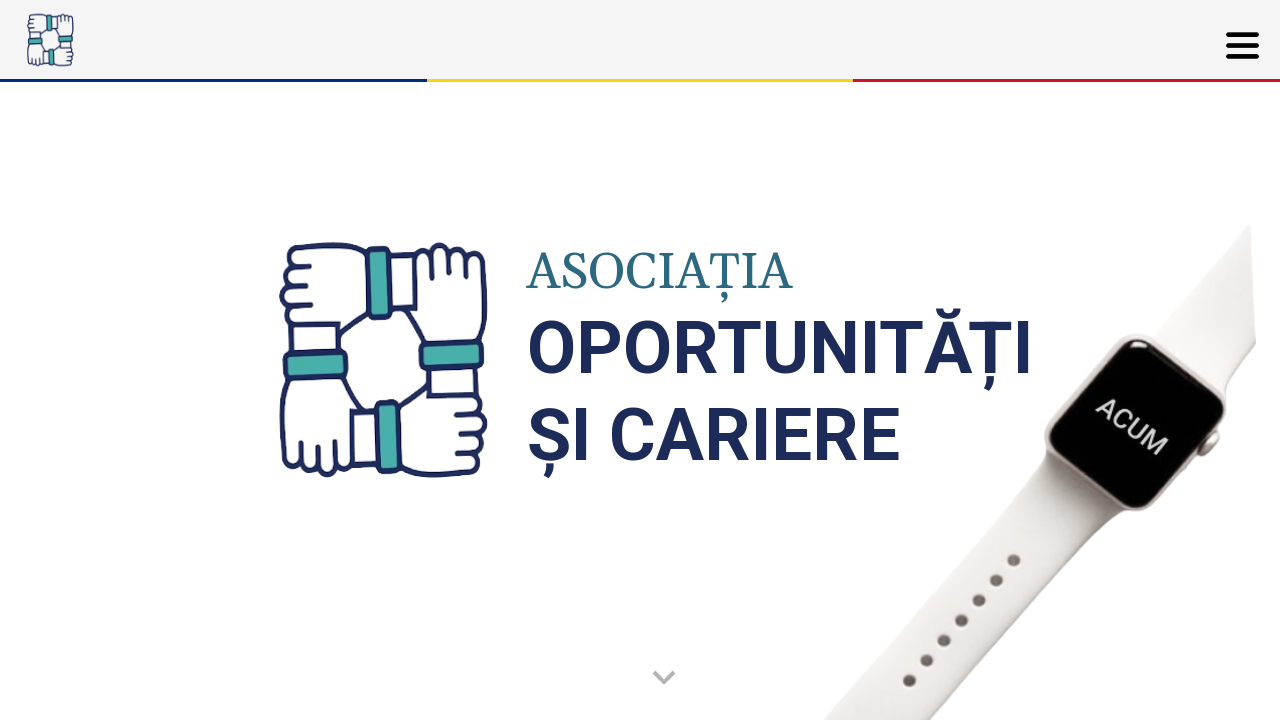